Tests key press detection by clicking on an input field, pressing the SPACE key, and verifying that the page correctly displays the pressed key

Starting URL: https://the-internet.herokuapp.com/key_presses

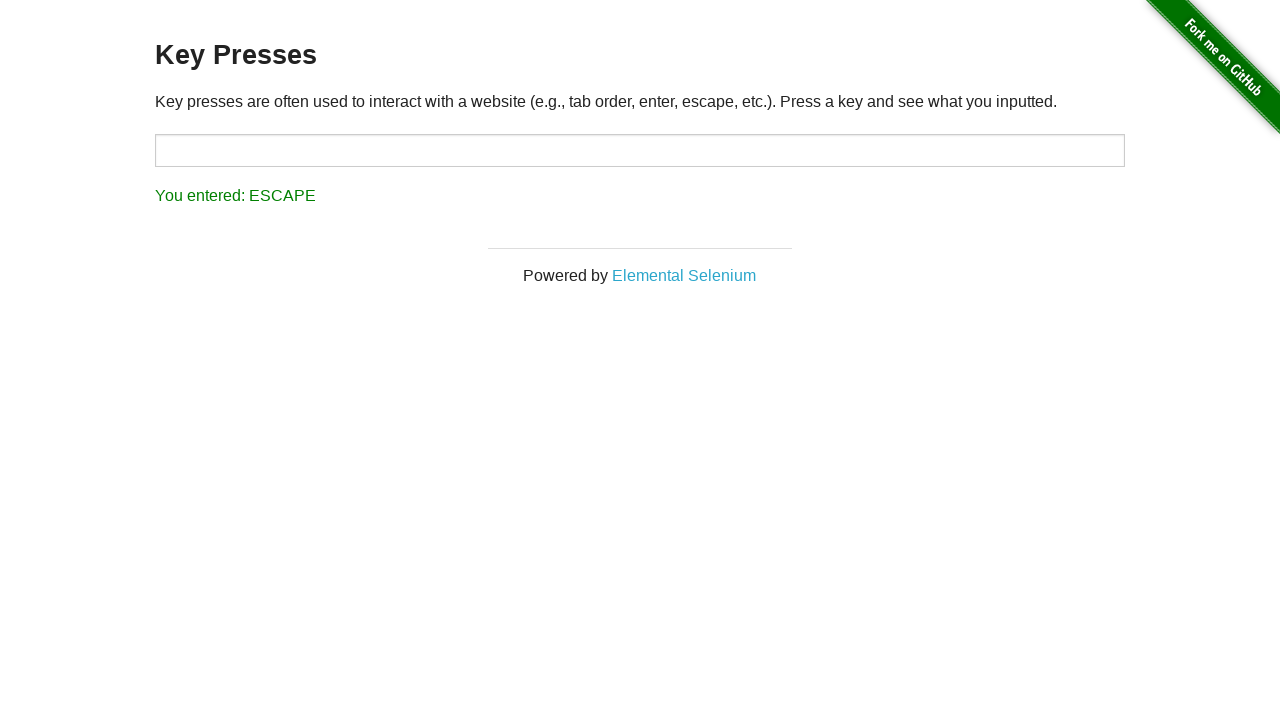

Clicked on the input field at (640, 150) on #target
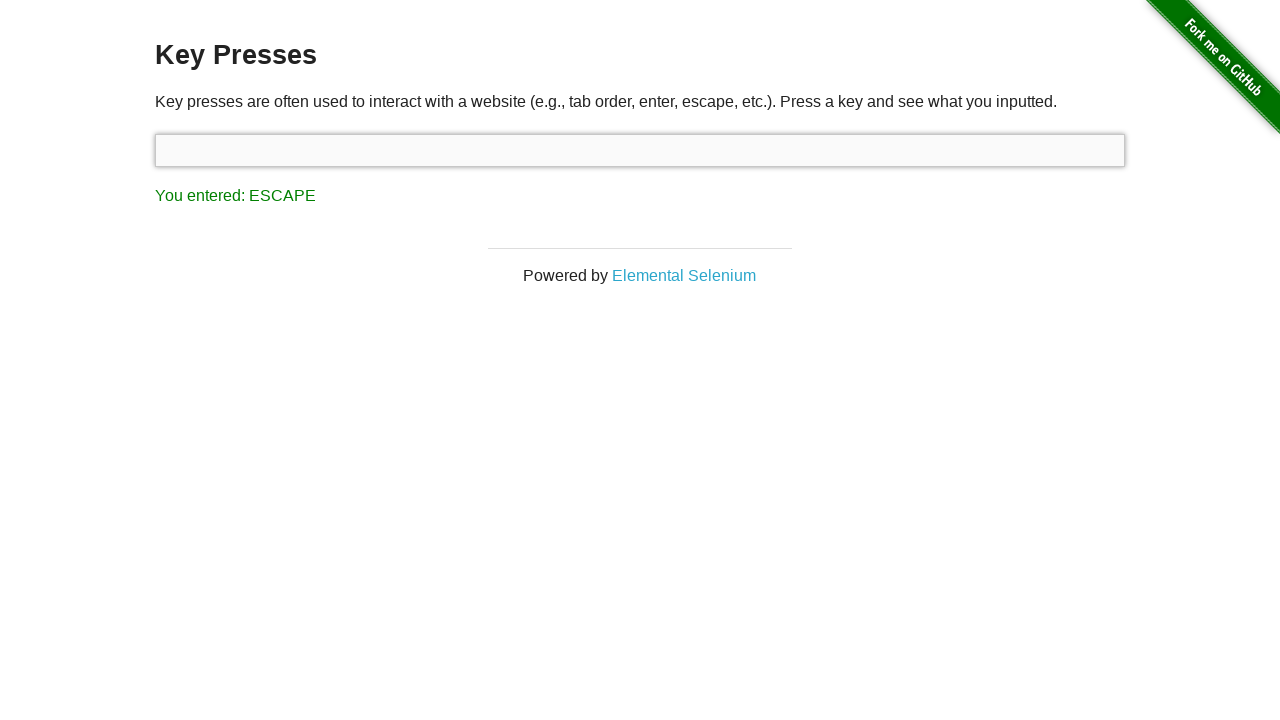

Pressed the SPACE key
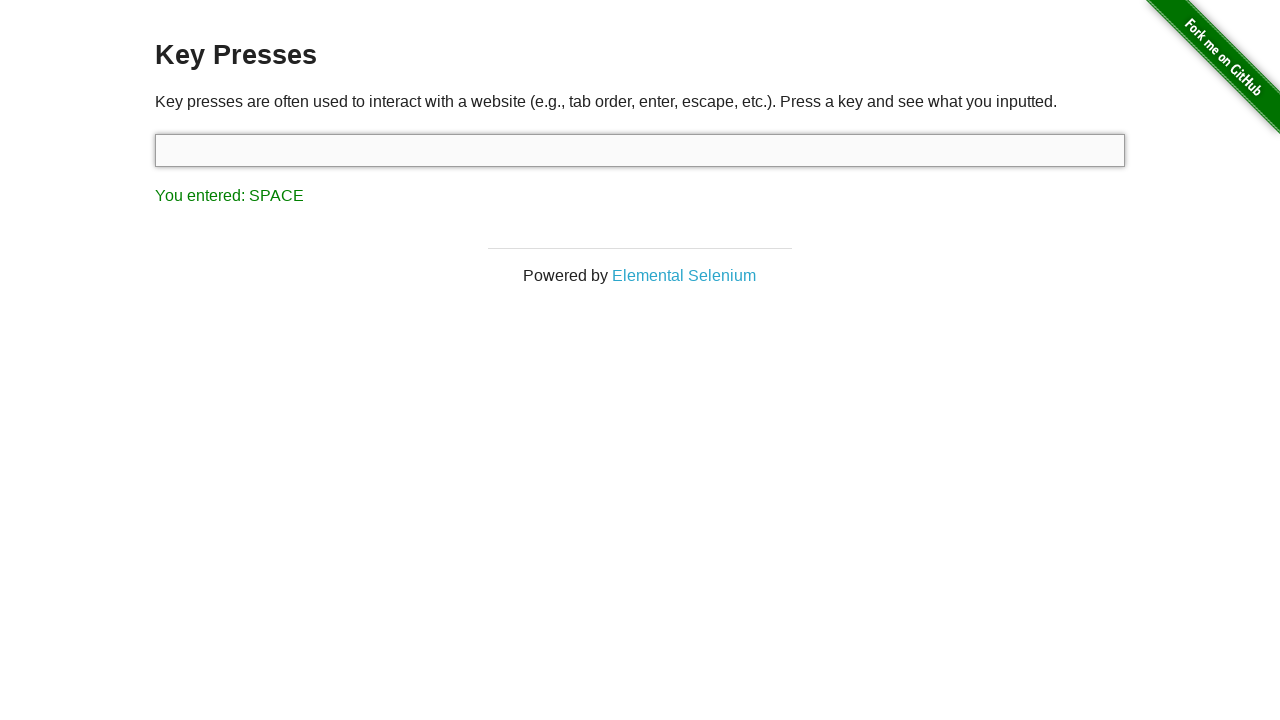

Verified that the page displays the pressed SPACE key
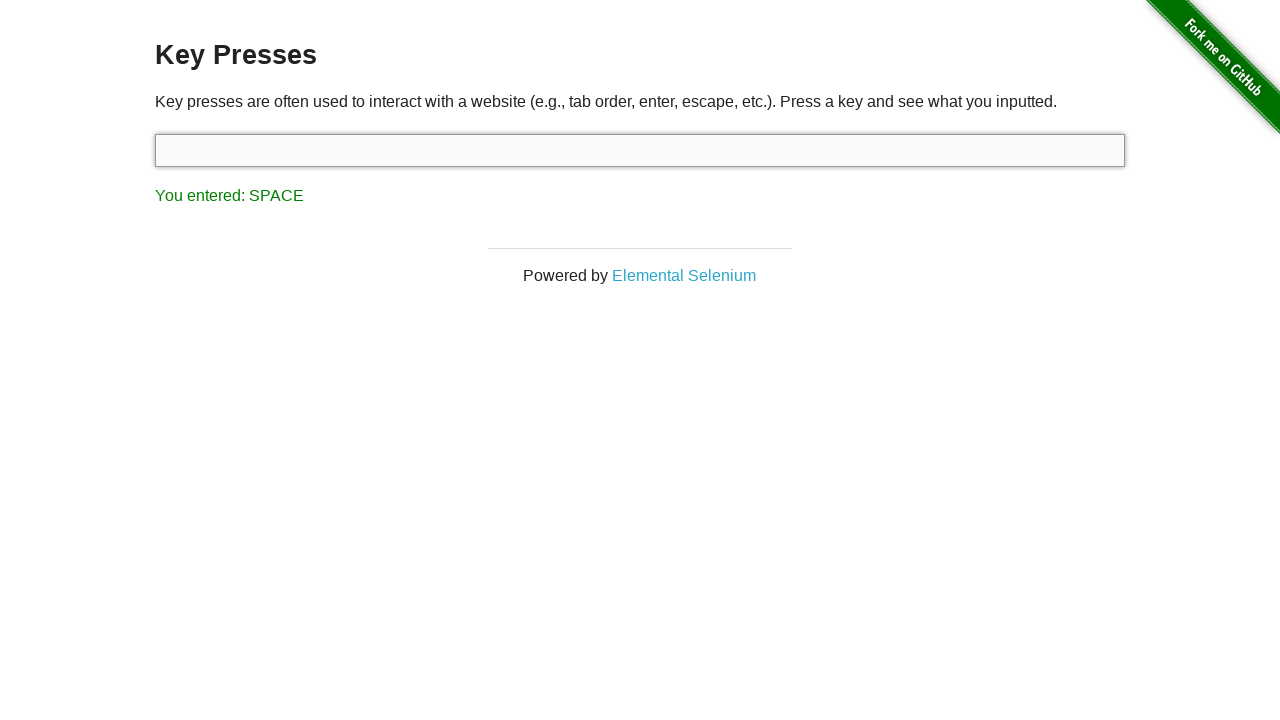

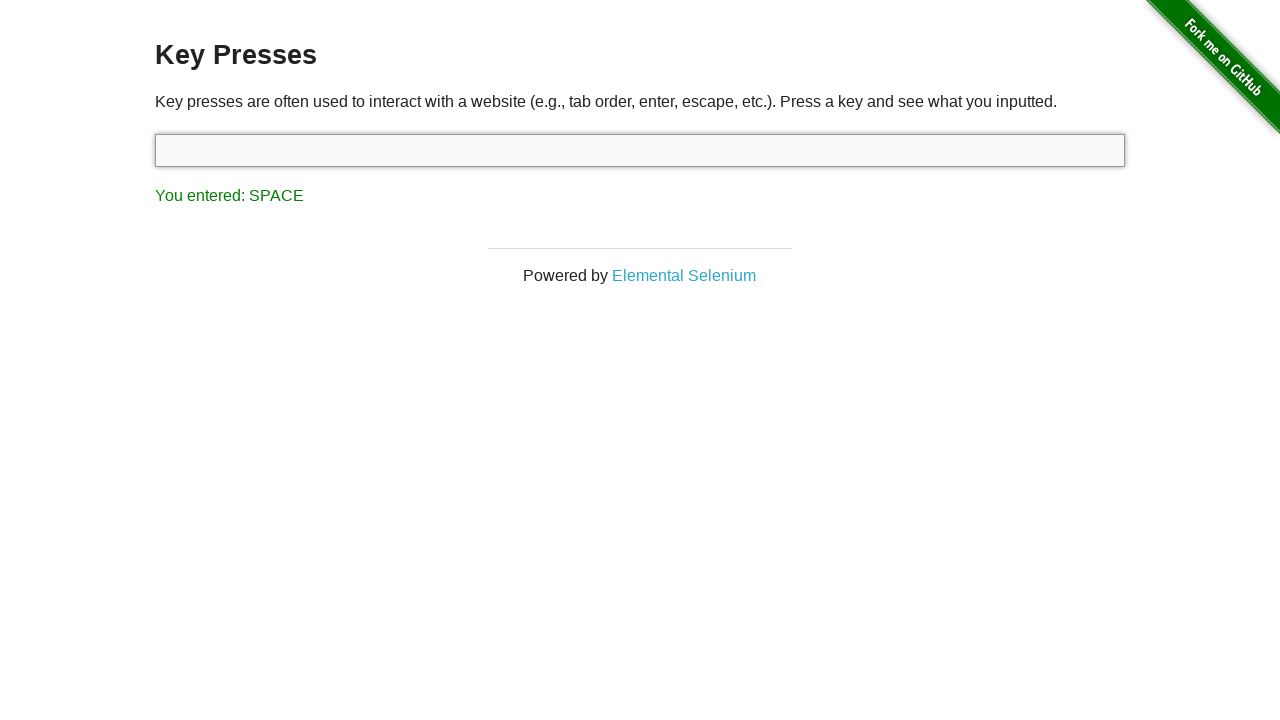